Tests the DemoQA practice form by navigating to the Forms section, filling out all form fields (name, email, gender, phone, date of birth, subjects, hobbies, address, state/city), and submitting the form.

Starting URL: https://demoqa.com/

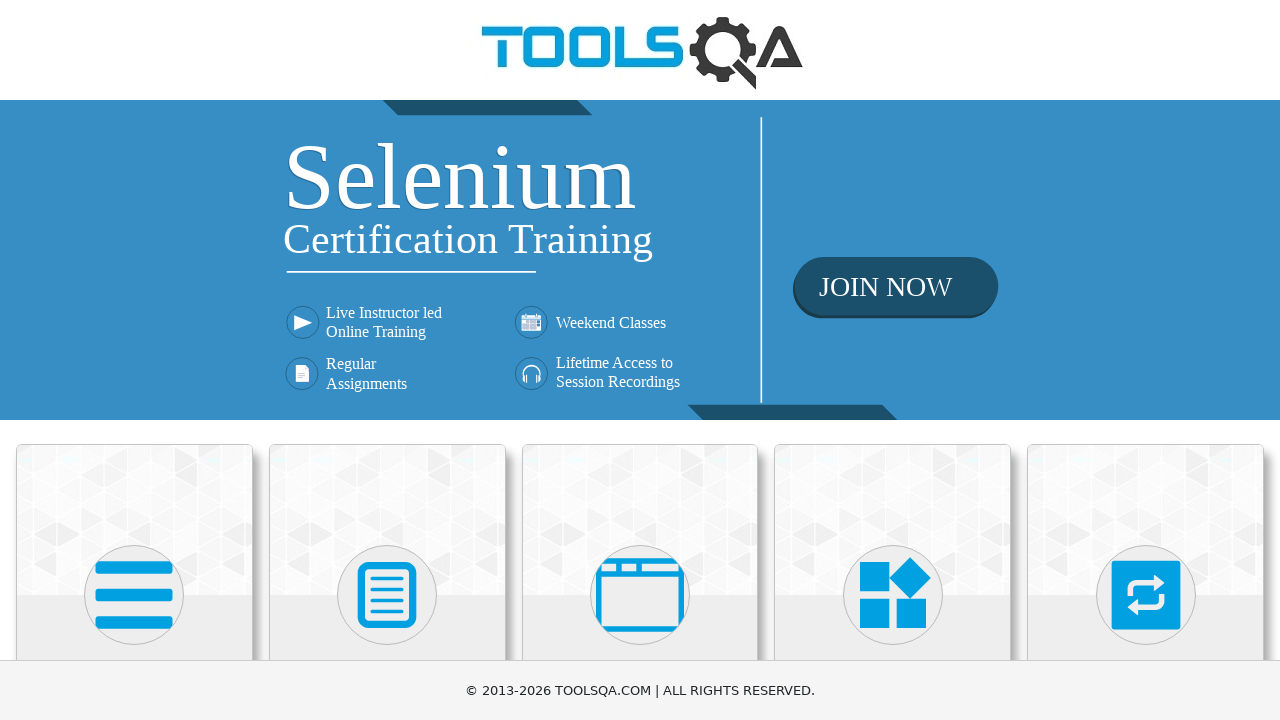

Scrolled Forms section into view
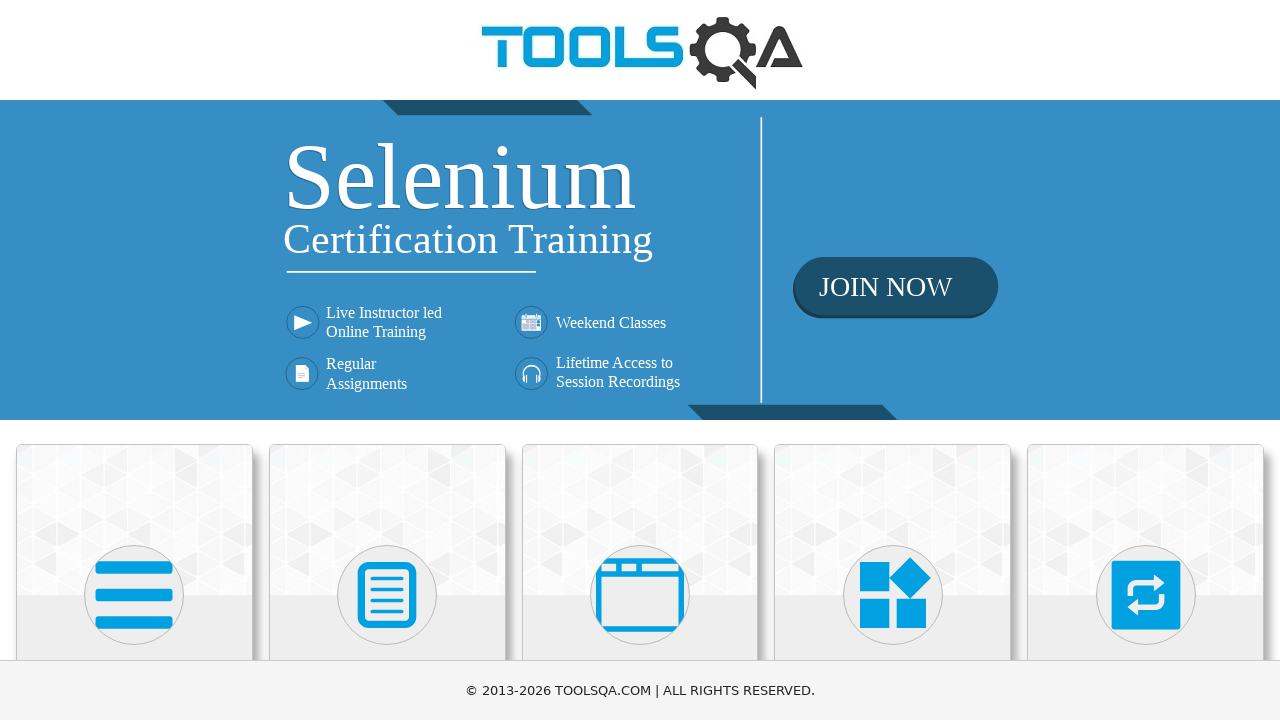

Clicked Forms section at (387, 360) on xpath=//h5[text()='Forms']
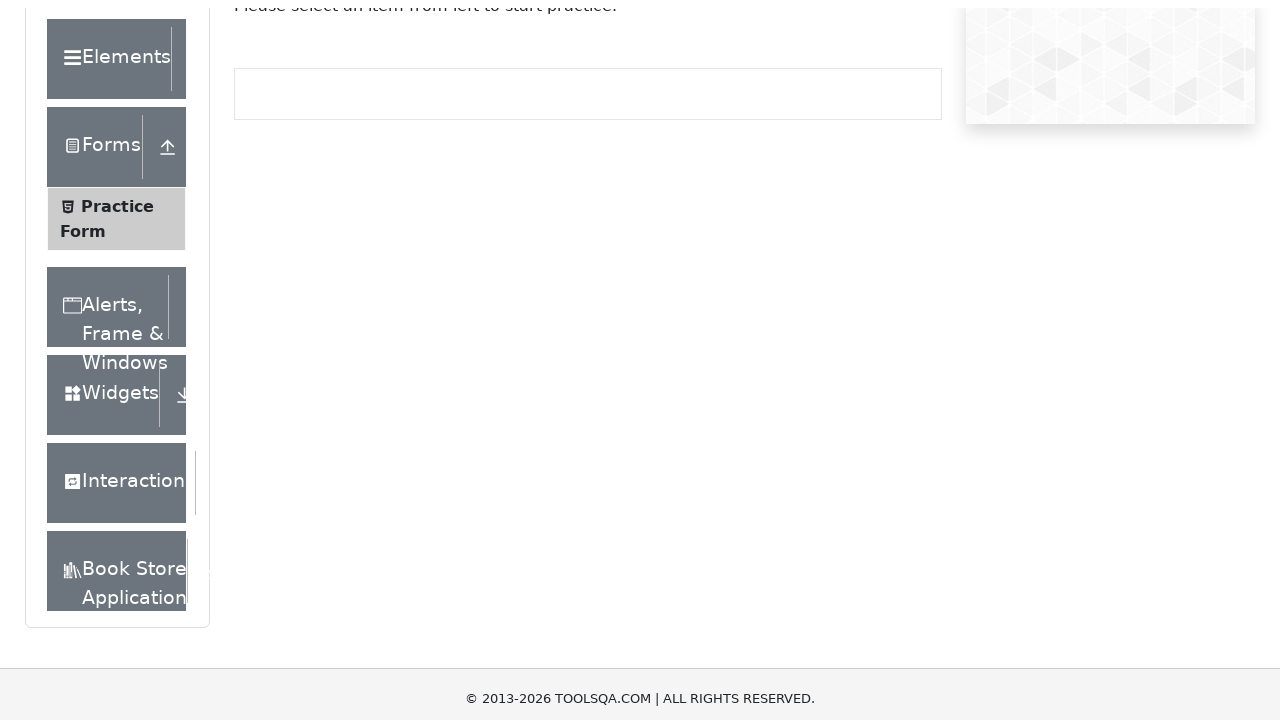

Clicked Practice Form link at (117, 336) on xpath=//span[text()='Practice Form']
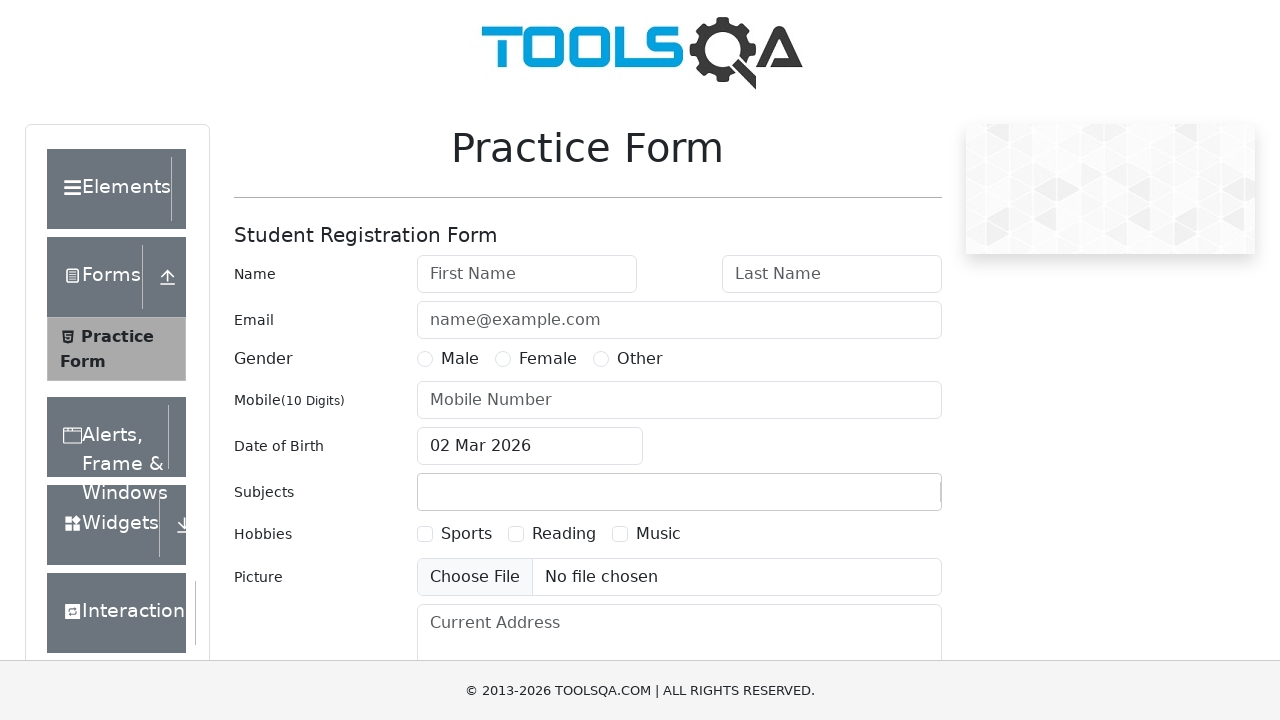

Filled first name field with 'Test' on #firstName
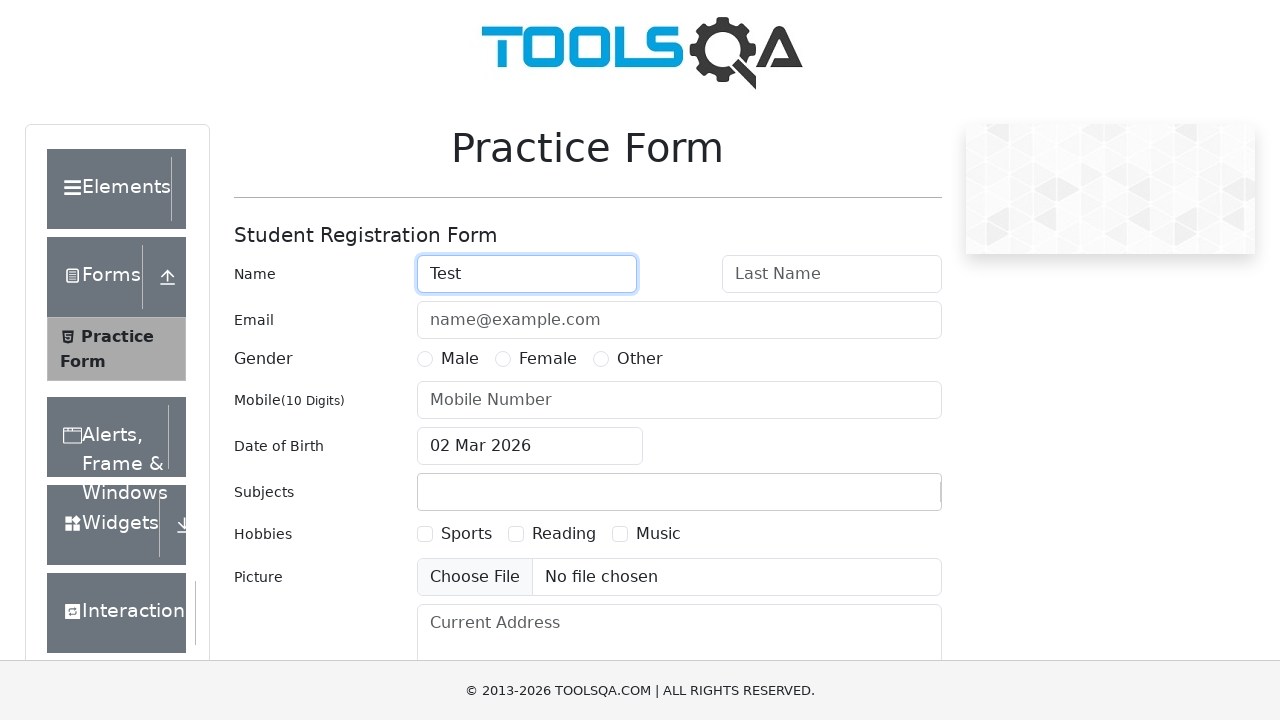

Filled last name field with 'User' on #lastName
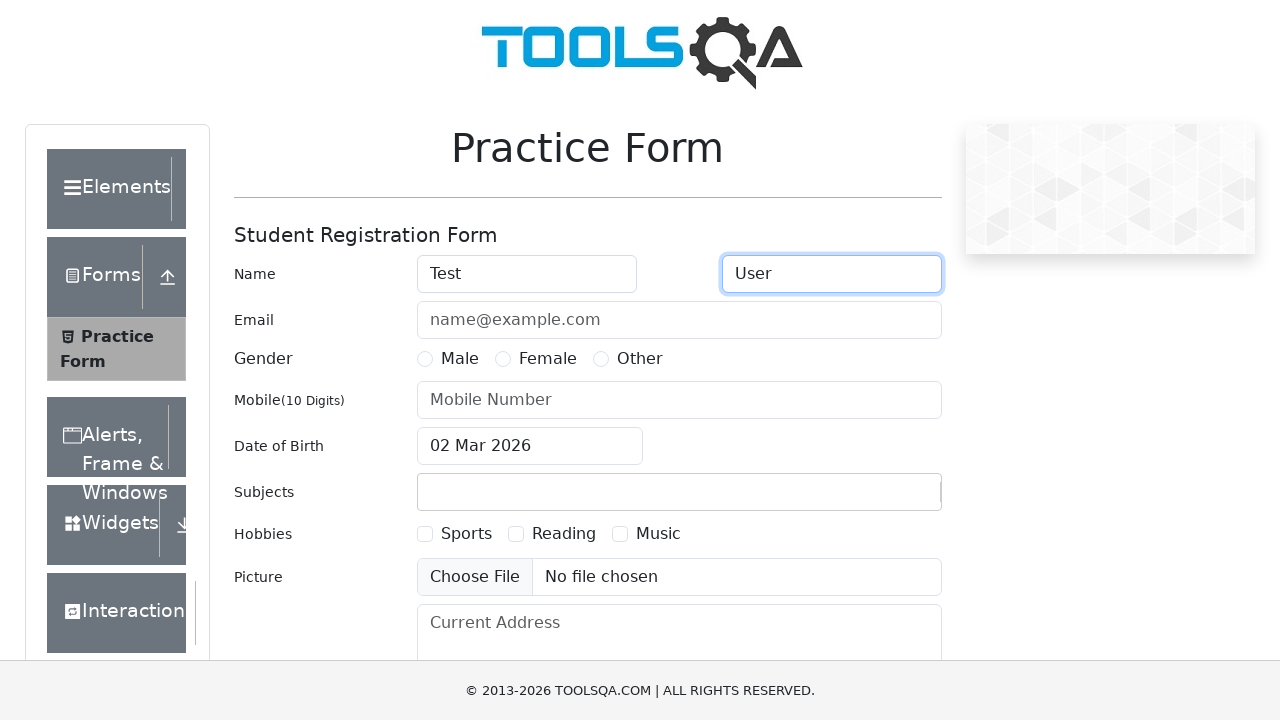

Filled email field with 'testuser@example.com' on #userEmail
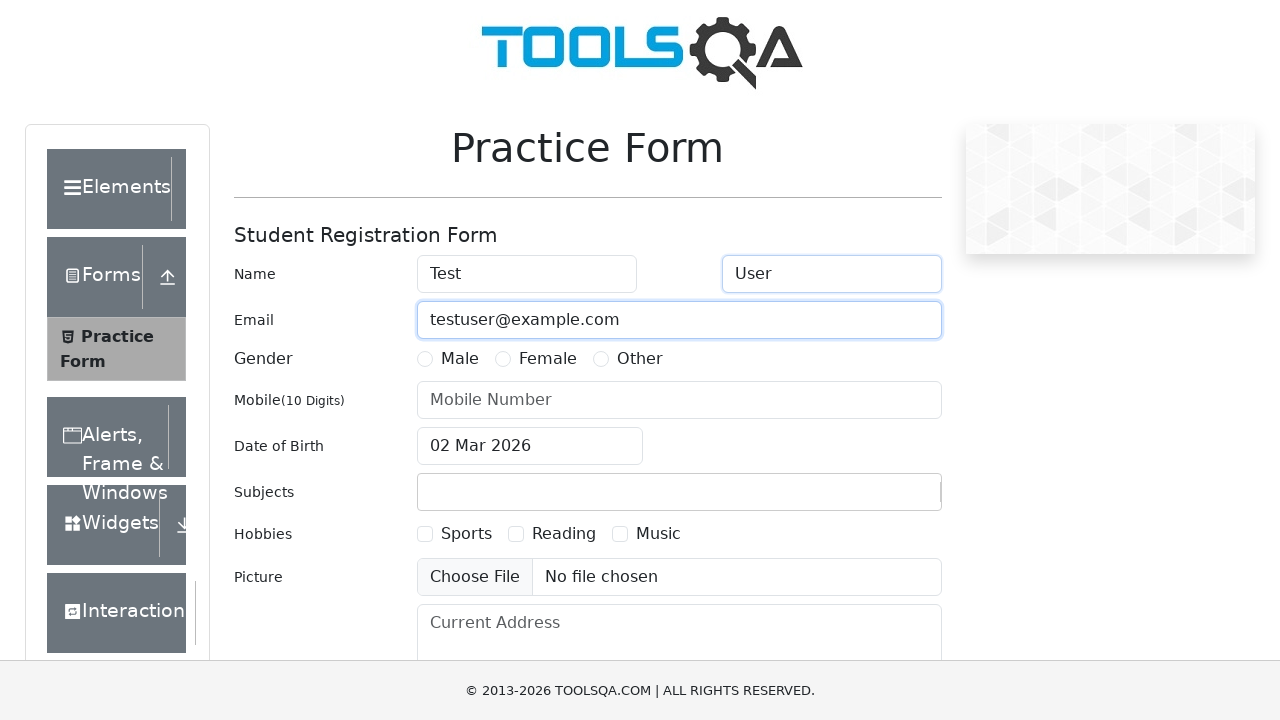

Selected Male gender option at (460, 359) on xpath=//label[text()='Male']
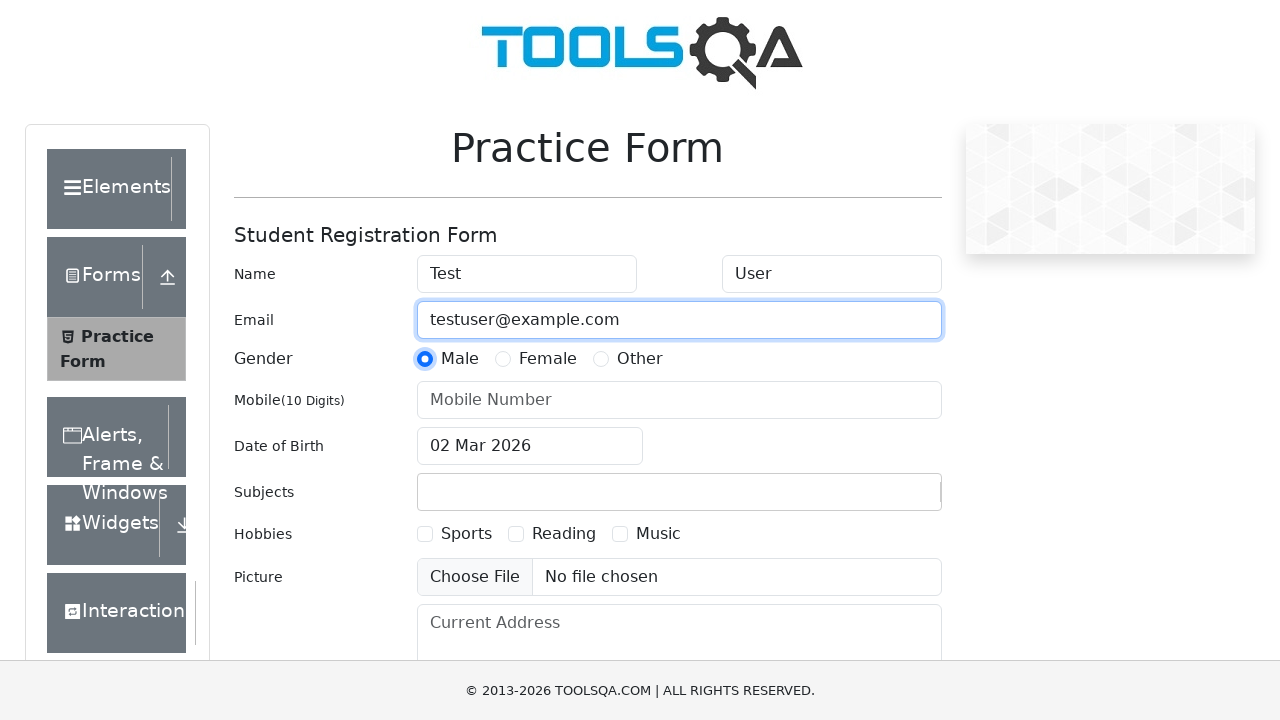

Filled phone number field with '1234567890' on #userNumber
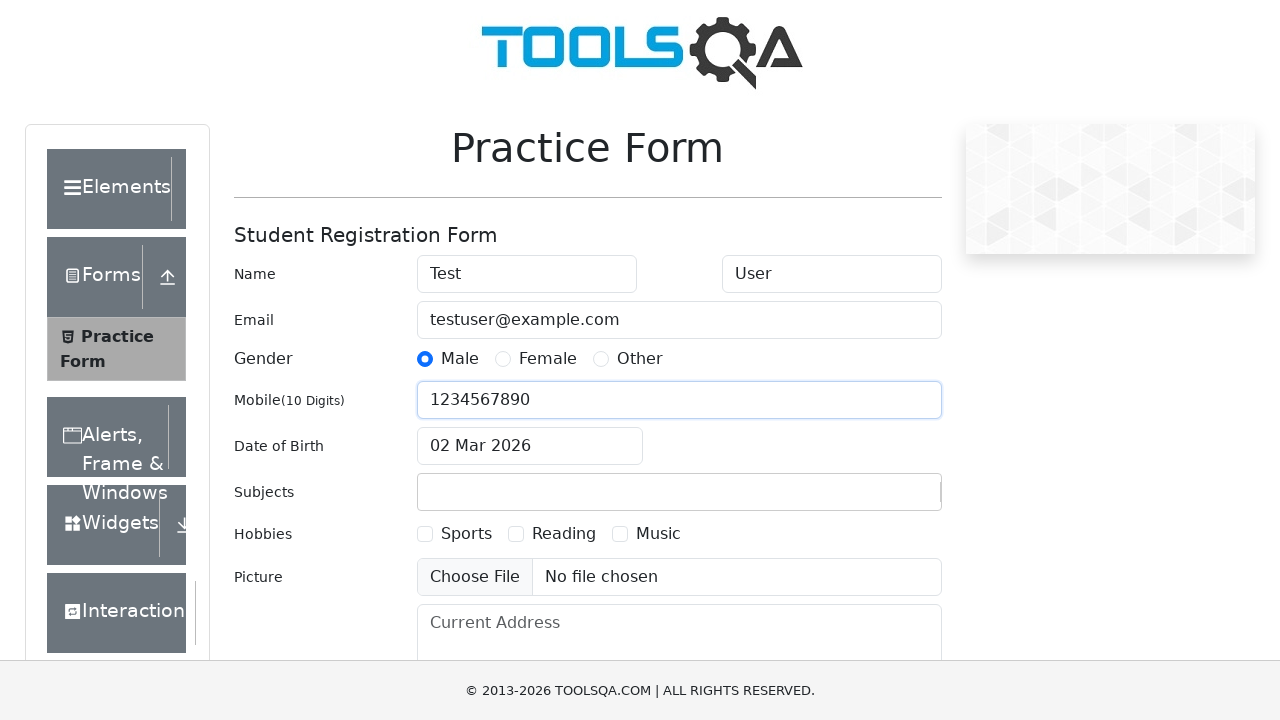

Clicked date of birth input field at (530, 446) on #dateOfBirthInput
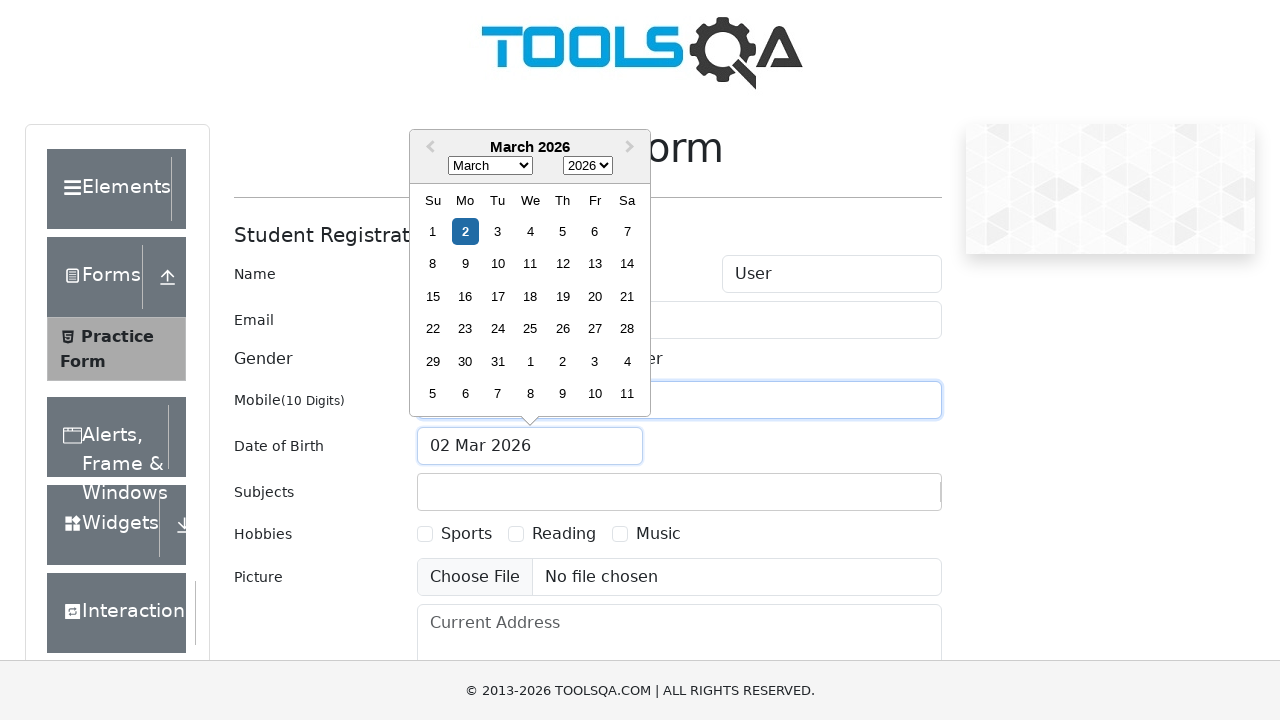

Selected day 15 from date picker at (433, 296) on .react-datepicker__day--015
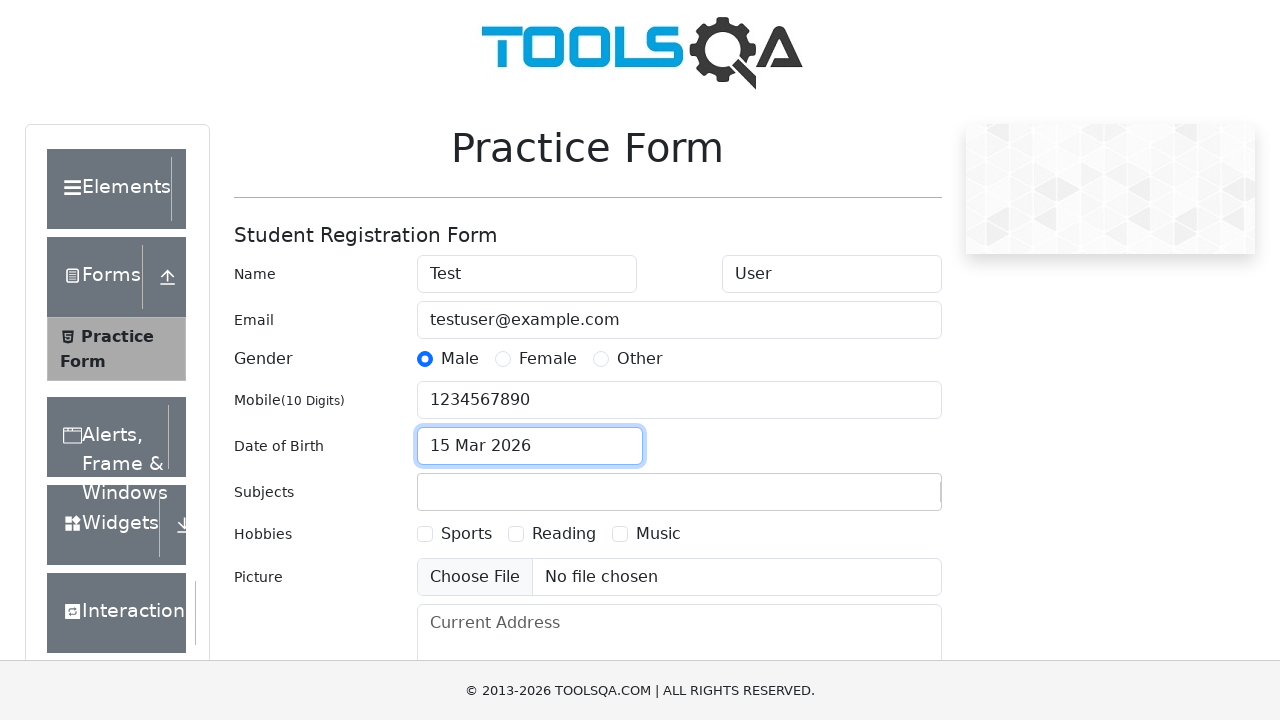

Filled subjects field with 'Maths' on #subjectsInput
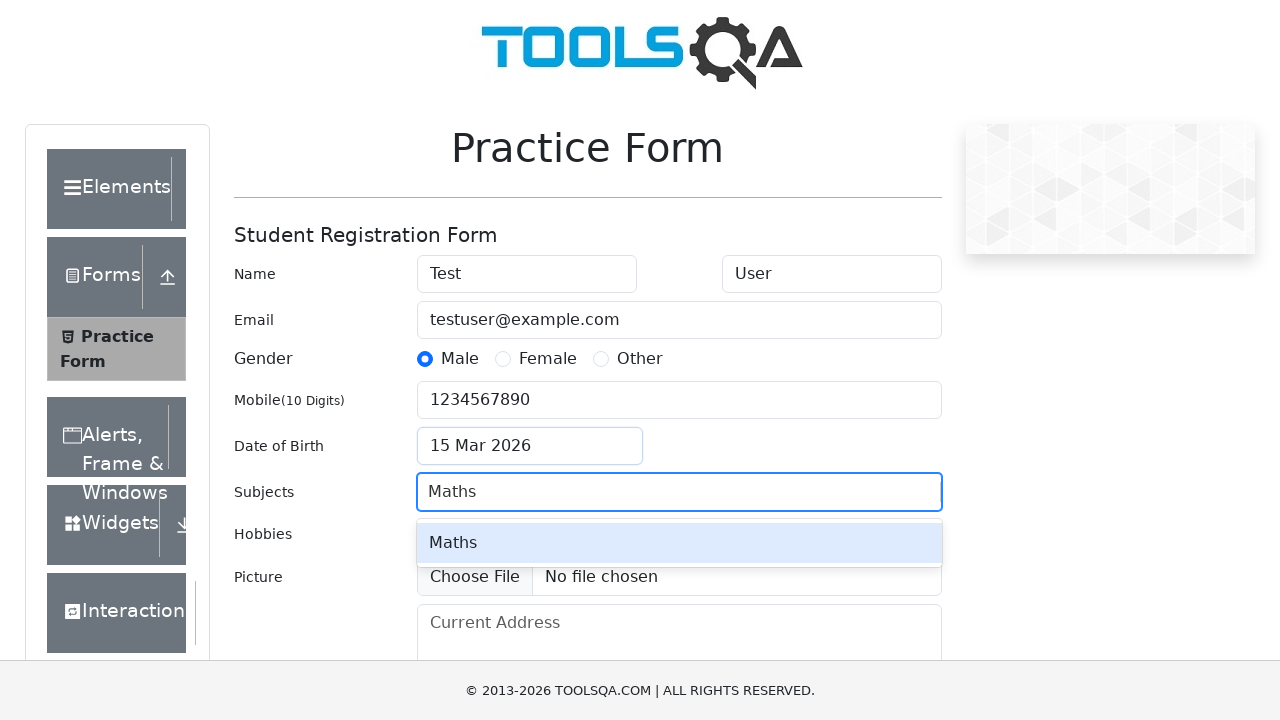

Pressed Enter to confirm subject selection on #subjectsInput
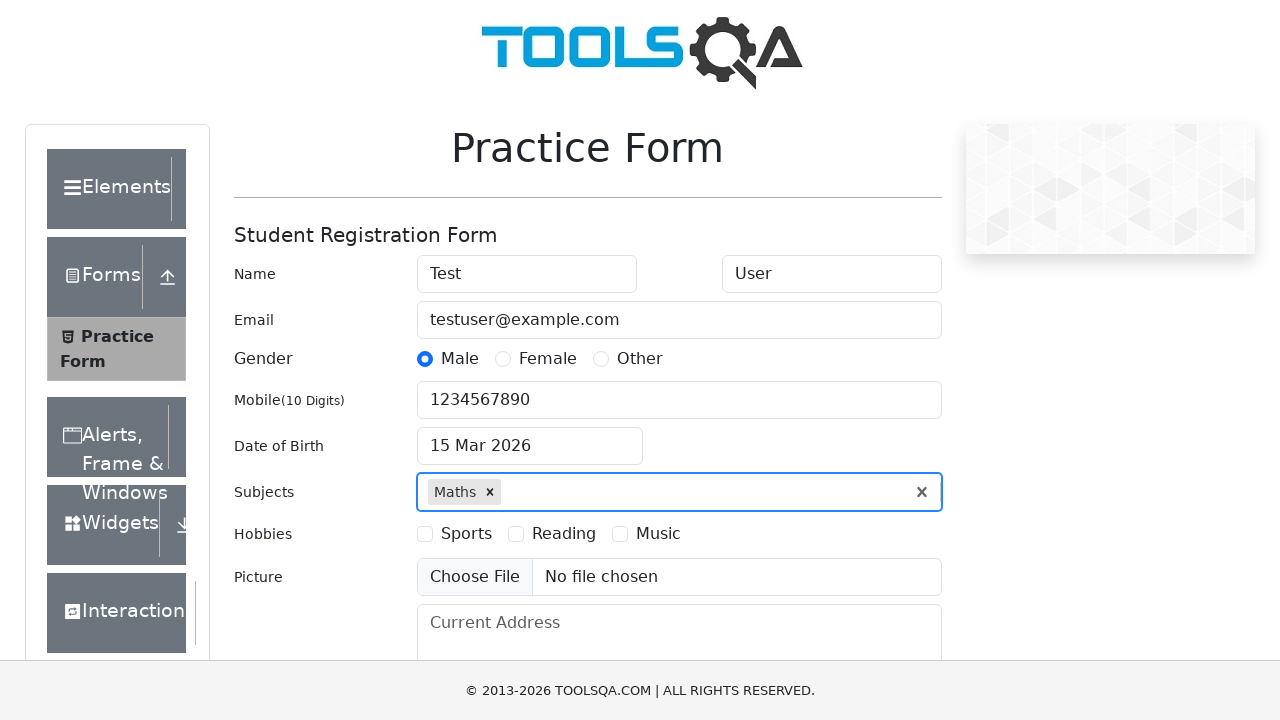

Selected Sports hobby using JavaScript click
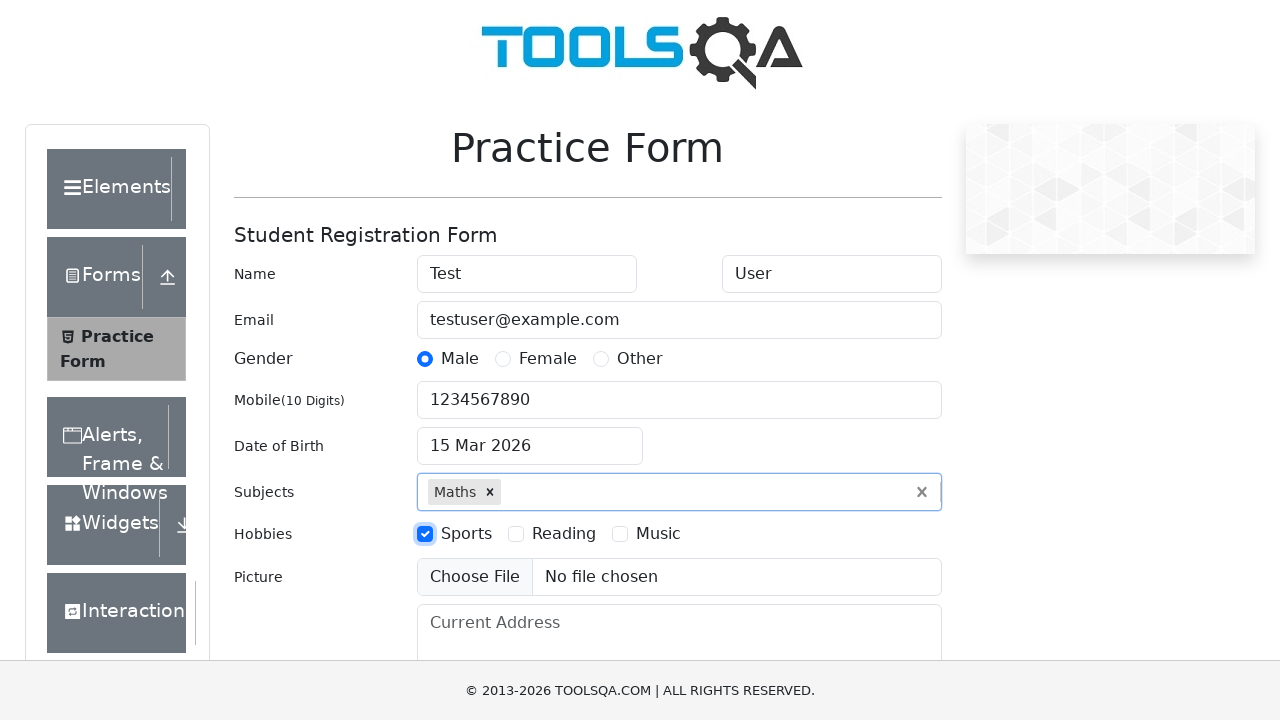

Filled current address field with '123 Test Address' on #currentAddress
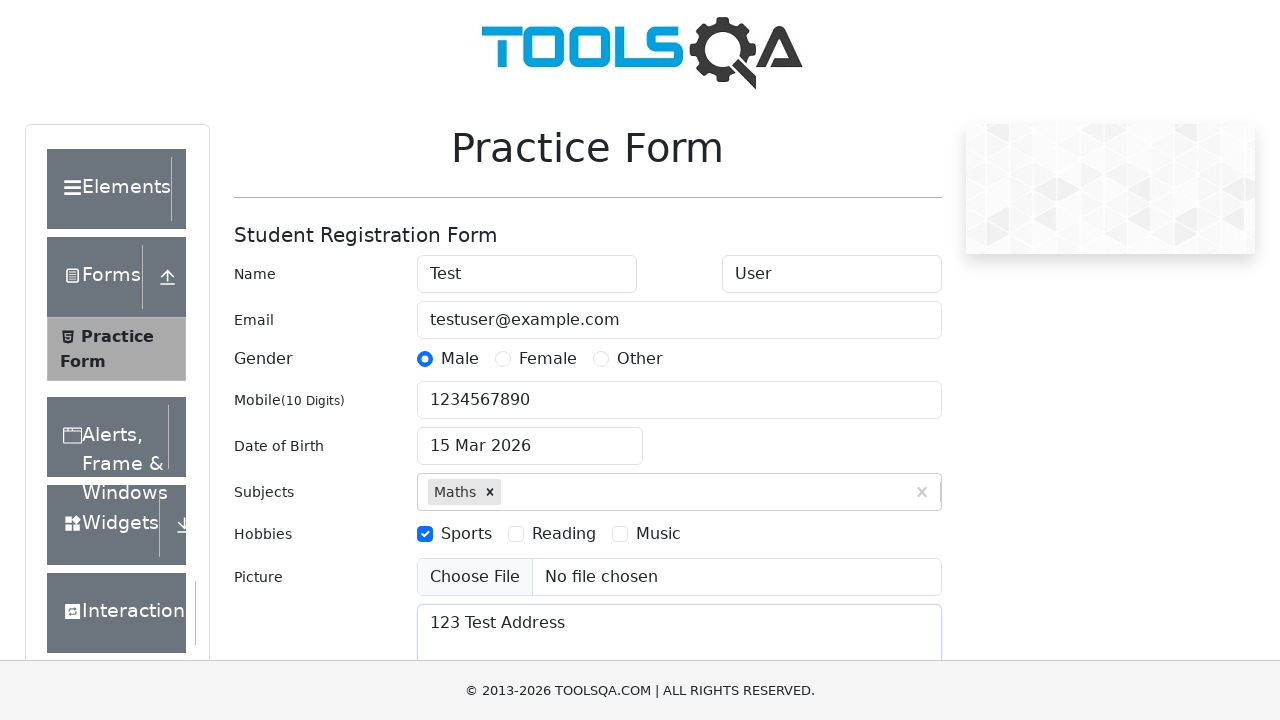

Clicked state dropdown at (527, 437) on #state
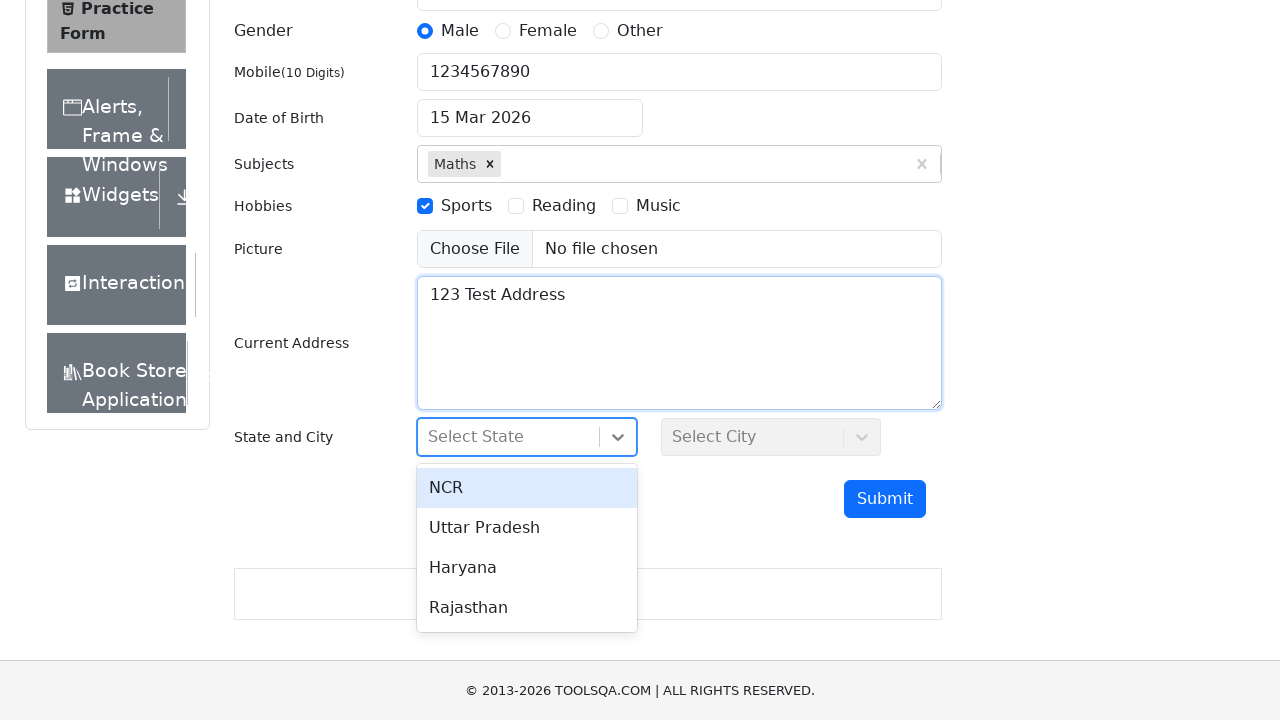

Waited for NCR state option to appear
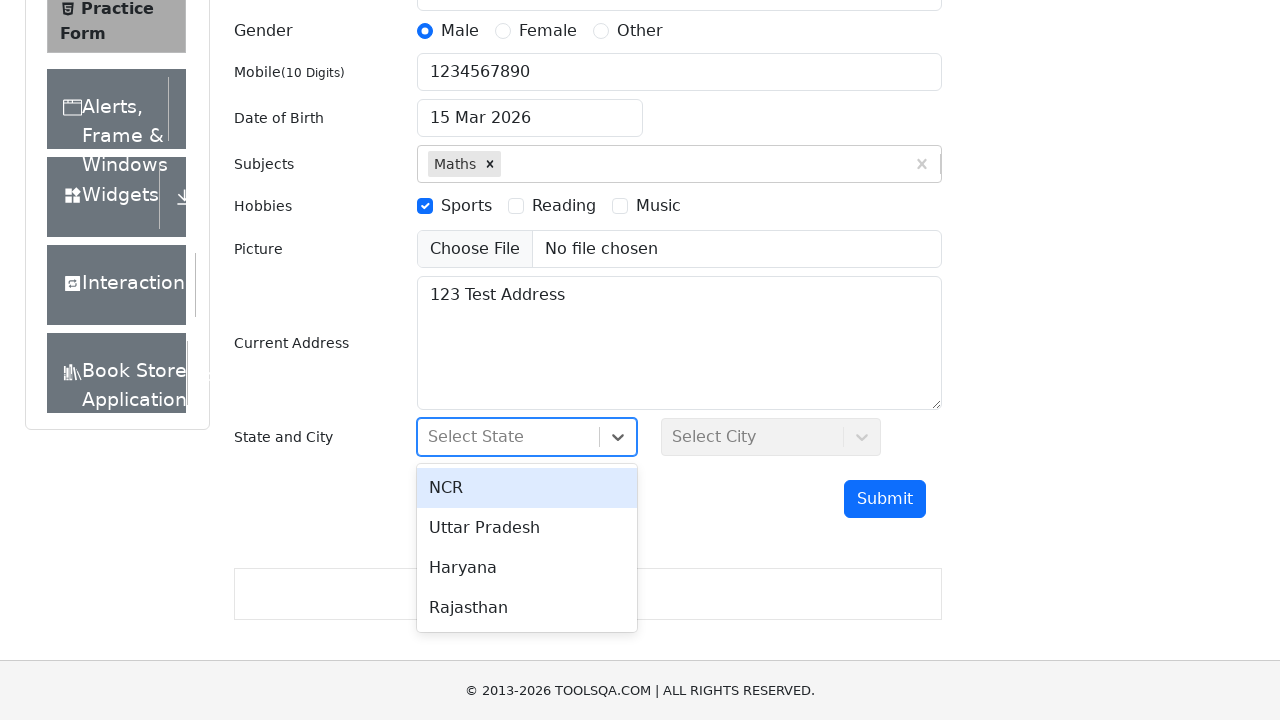

Selected NCR state at (527, 488) on xpath=//div[text()='NCR']
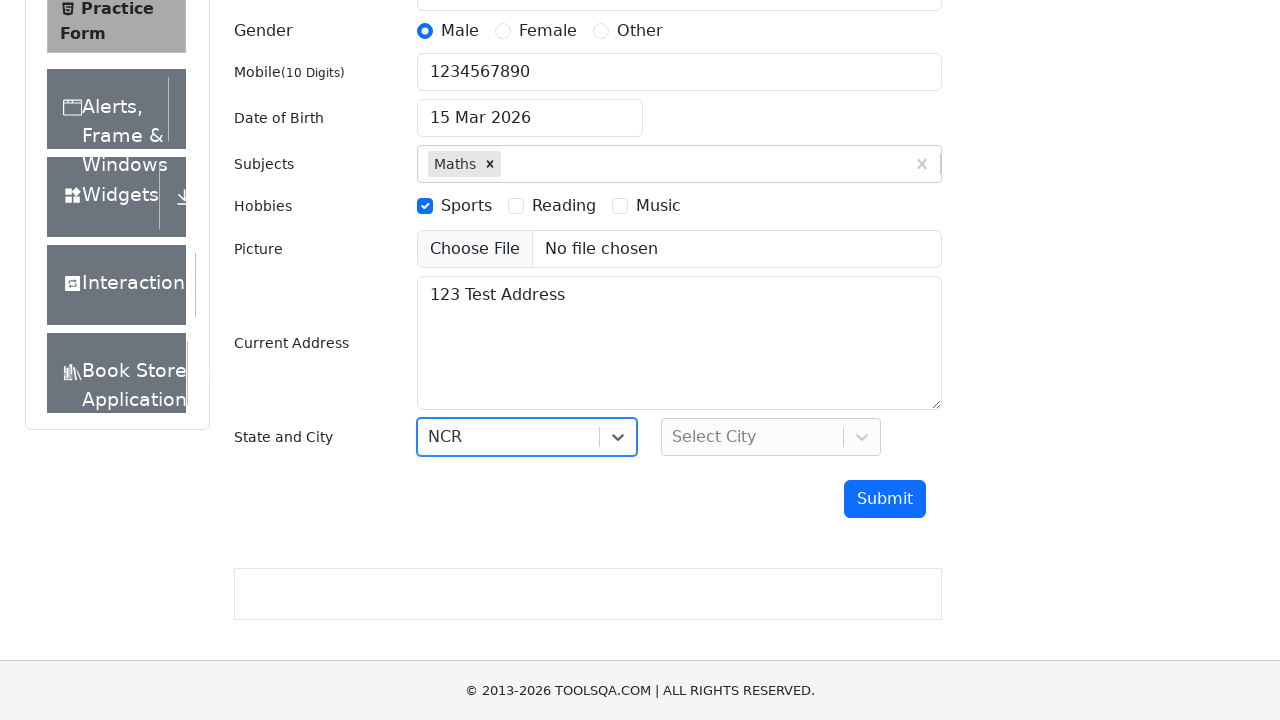

Clicked city dropdown at (771, 437) on #city
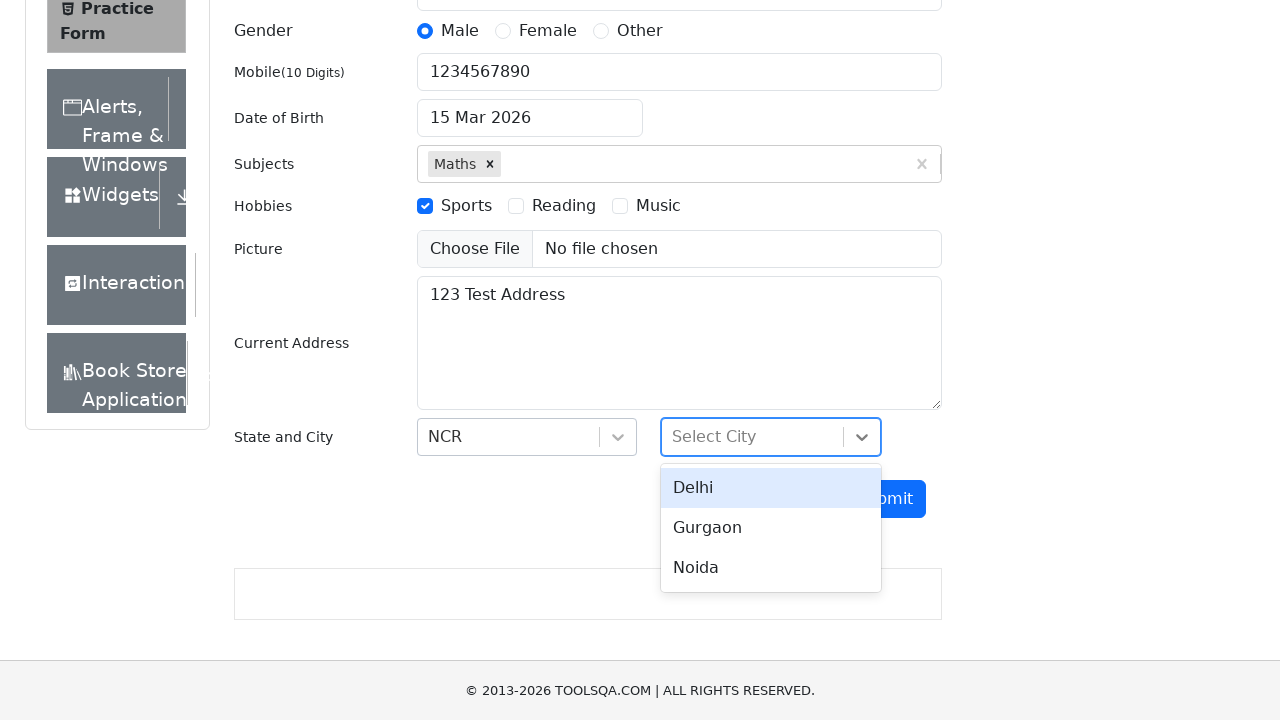

Waited for Delhi city option to appear
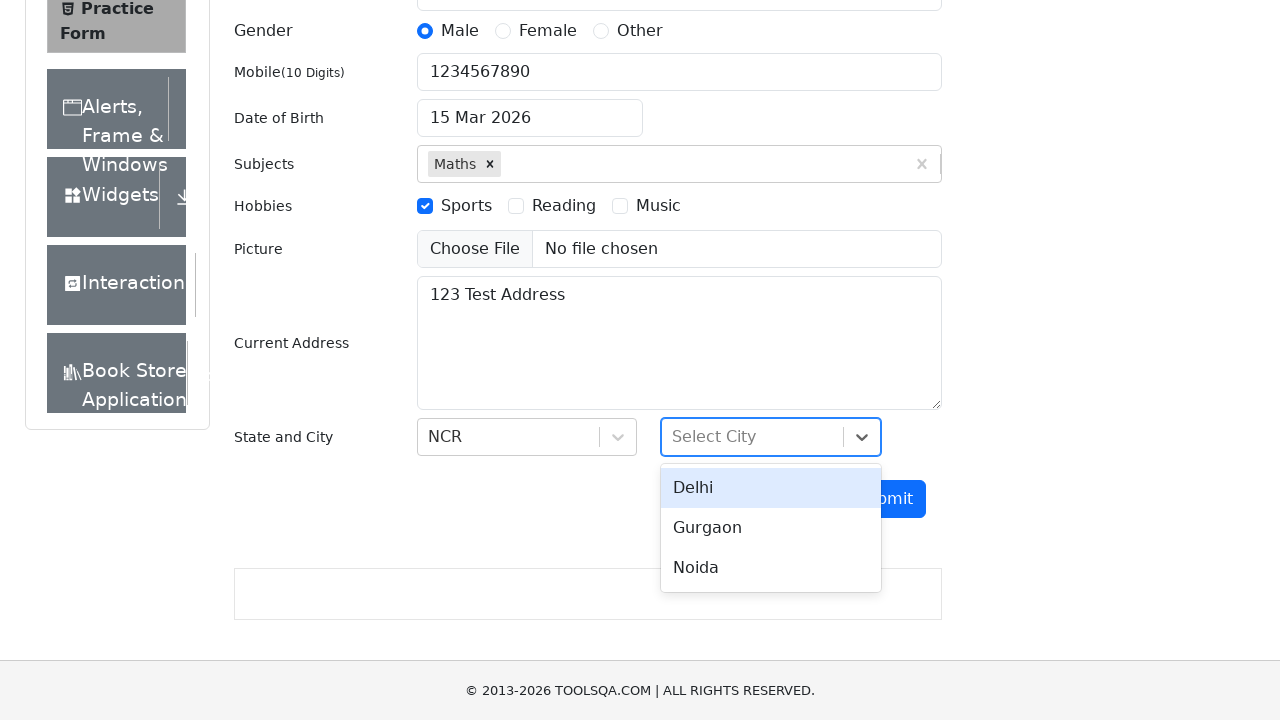

Selected Delhi city at (771, 488) on xpath=//div[text()='Delhi']
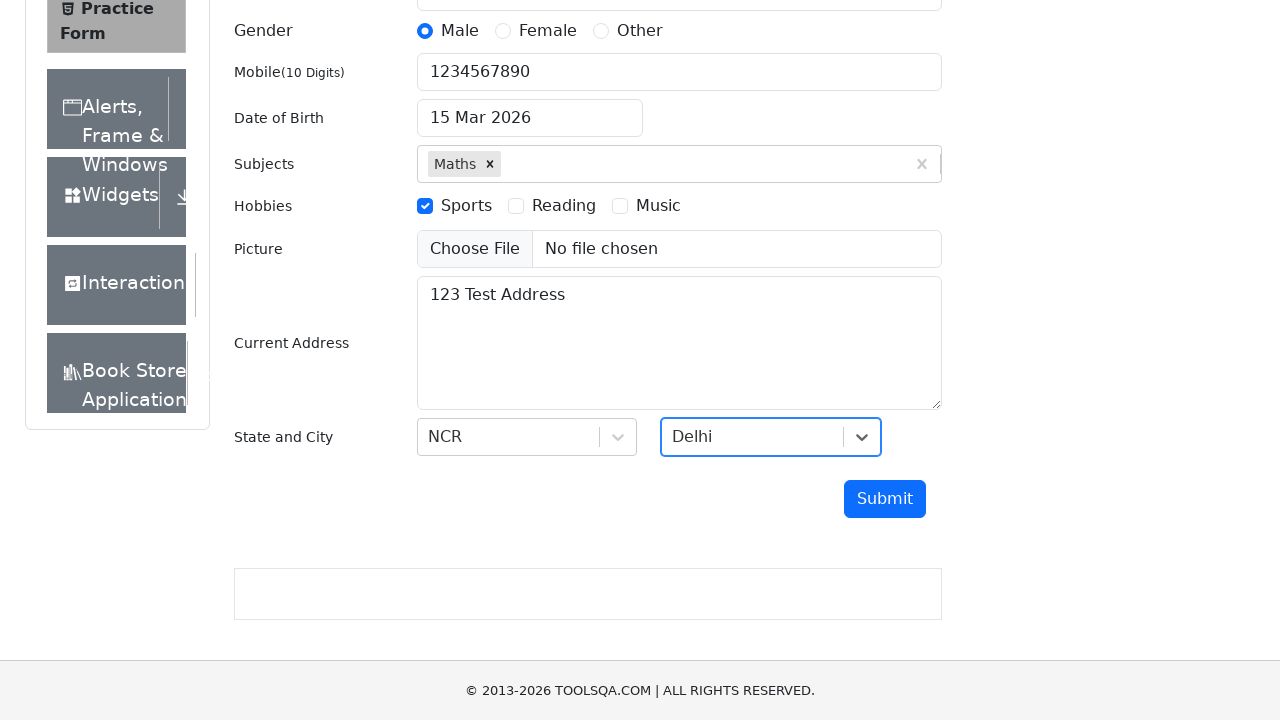

Clicked submit button to submit the form at (885, 499) on #submit
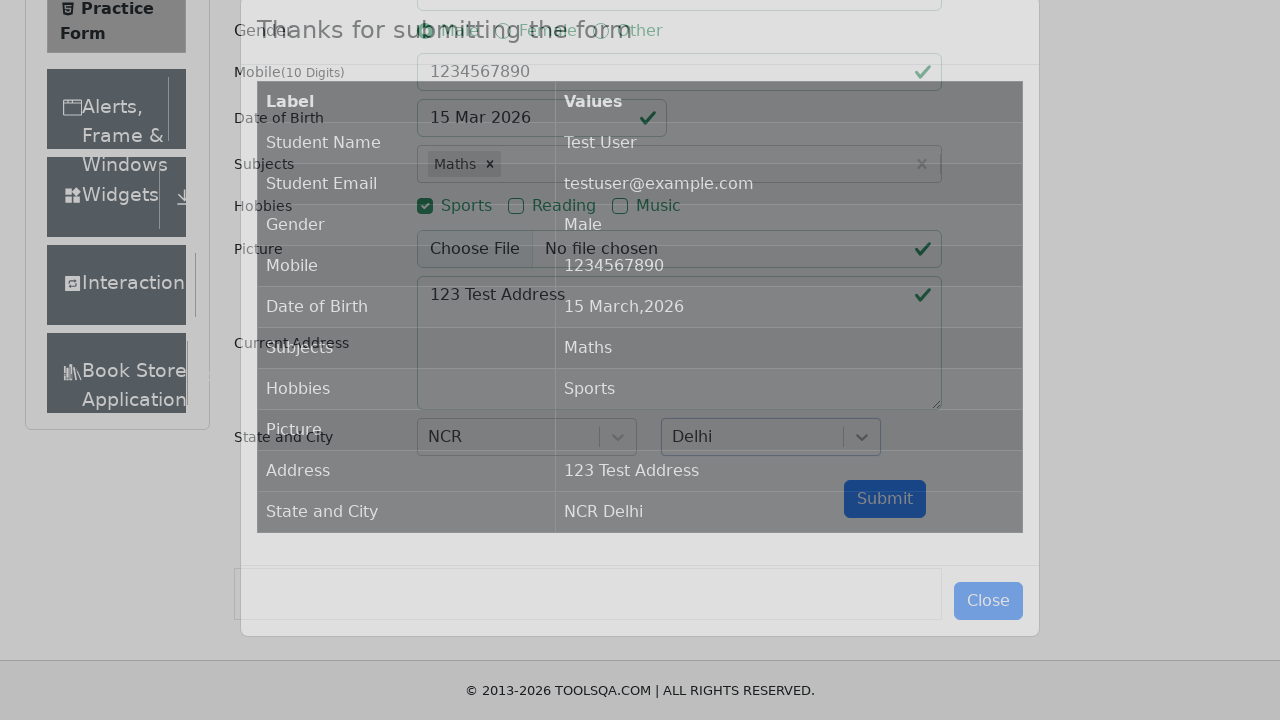

Confirmation modal appeared after form submission
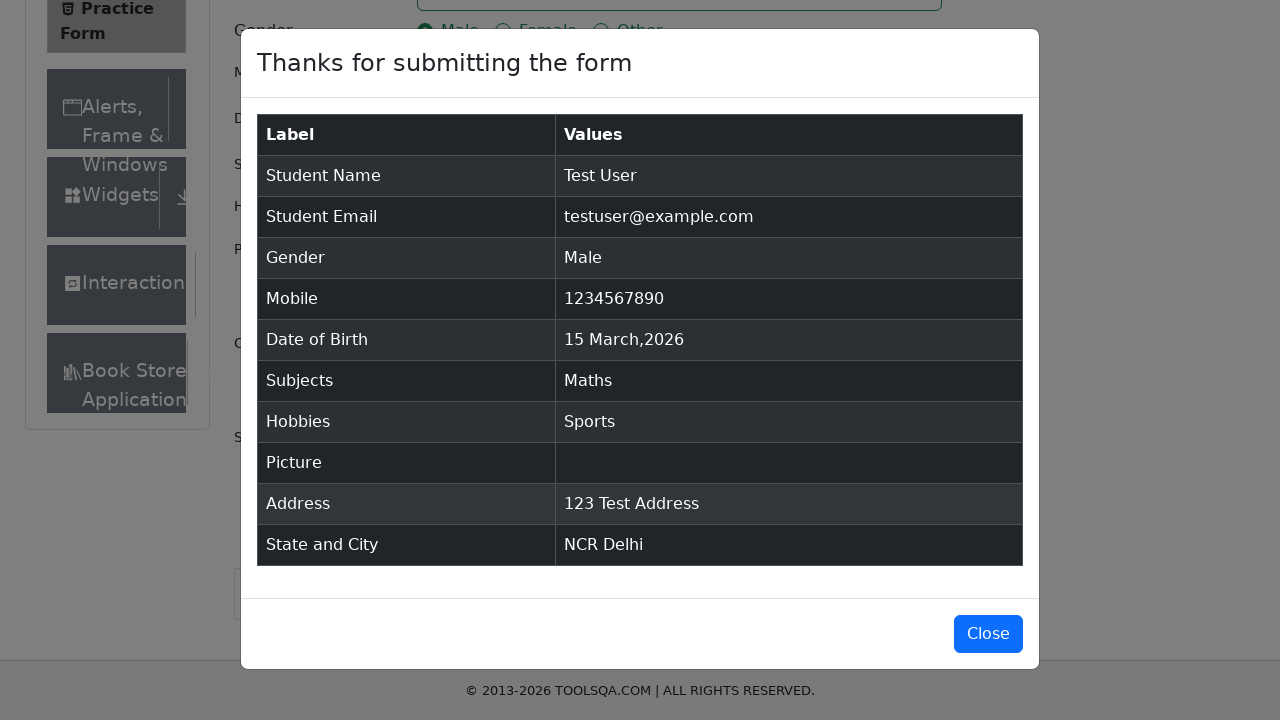

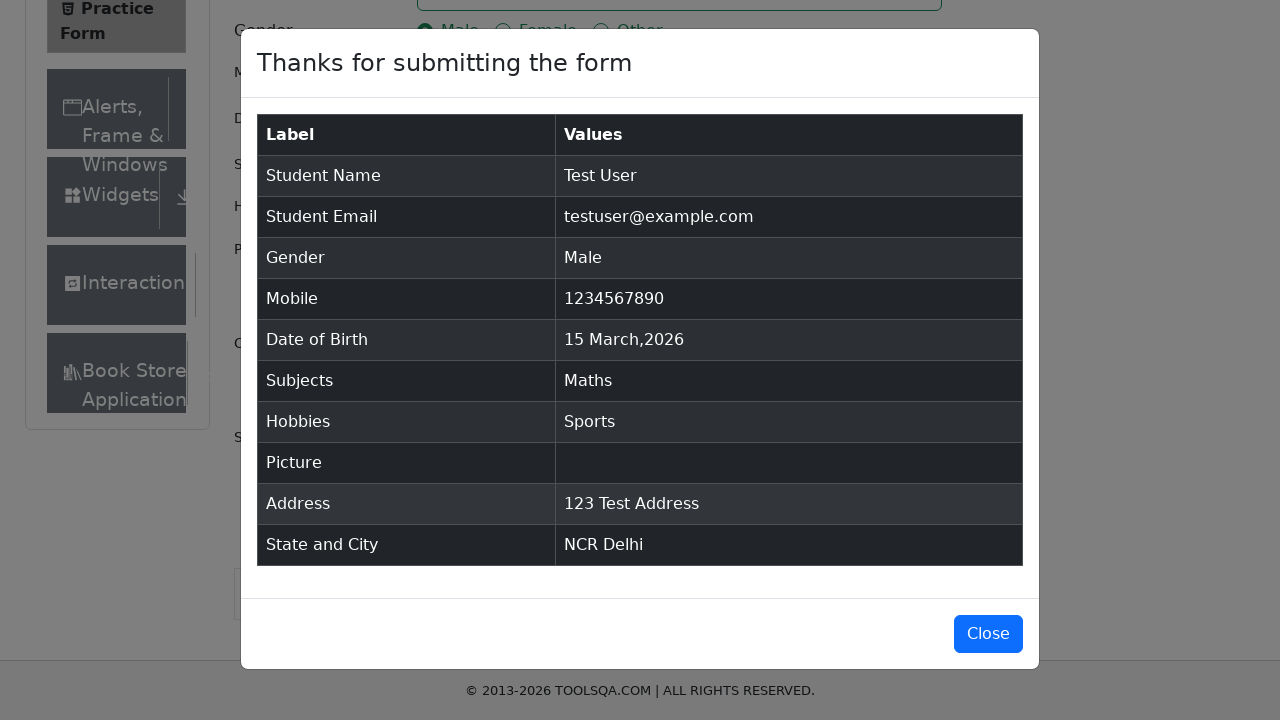